Tests checkbox functionality by checking and unchecking checkboxes based on their current state

Starting URL: https://the-internet.herokuapp.com/checkboxes

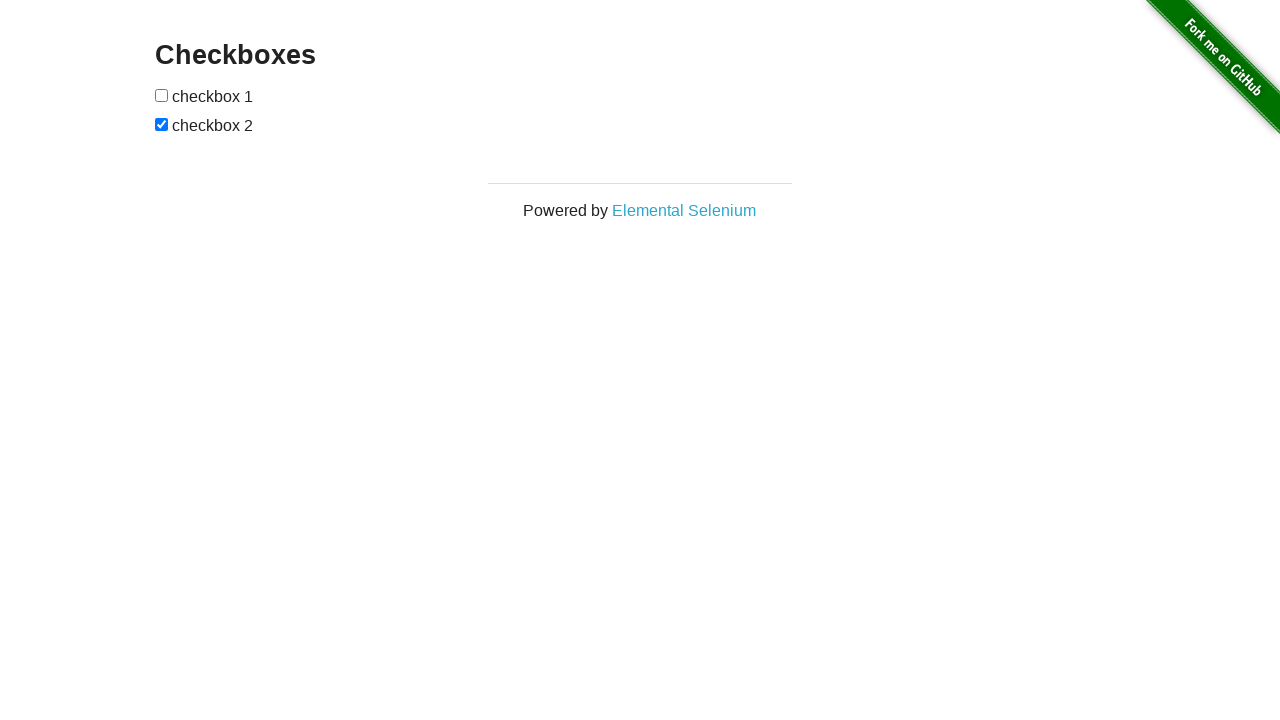

Waited for checkboxes to load on the page
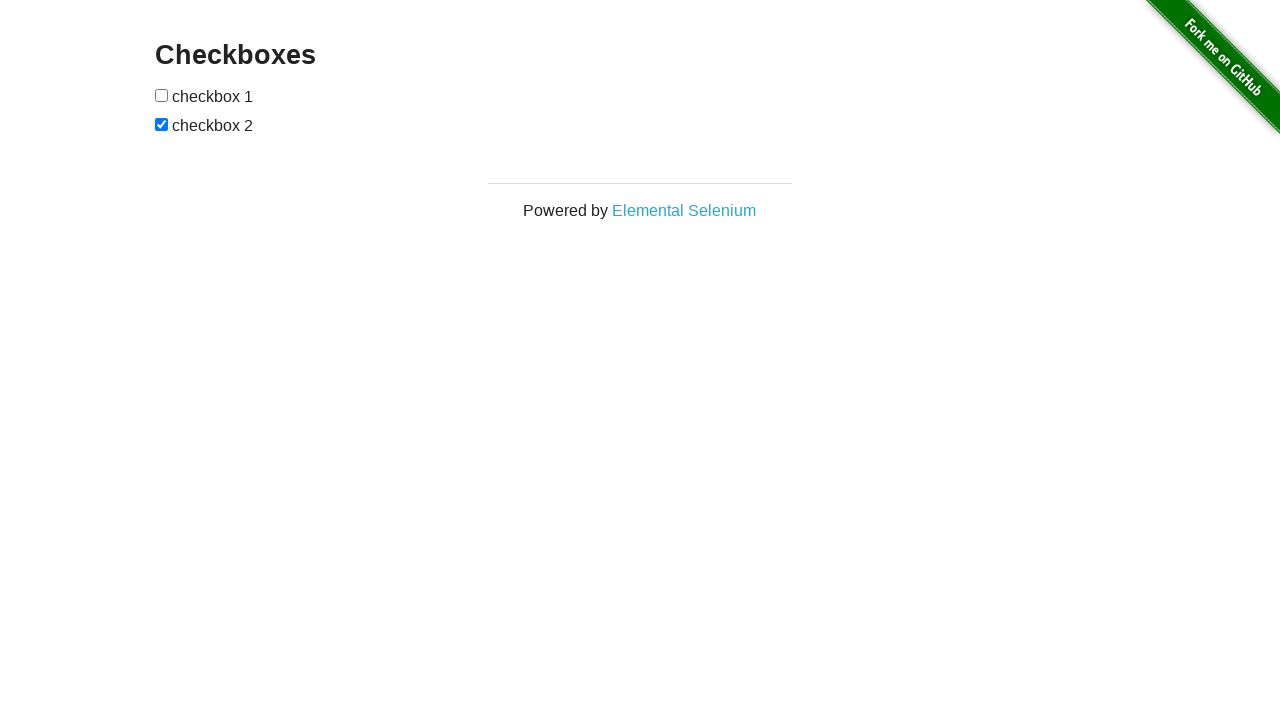

Located first checkbox element
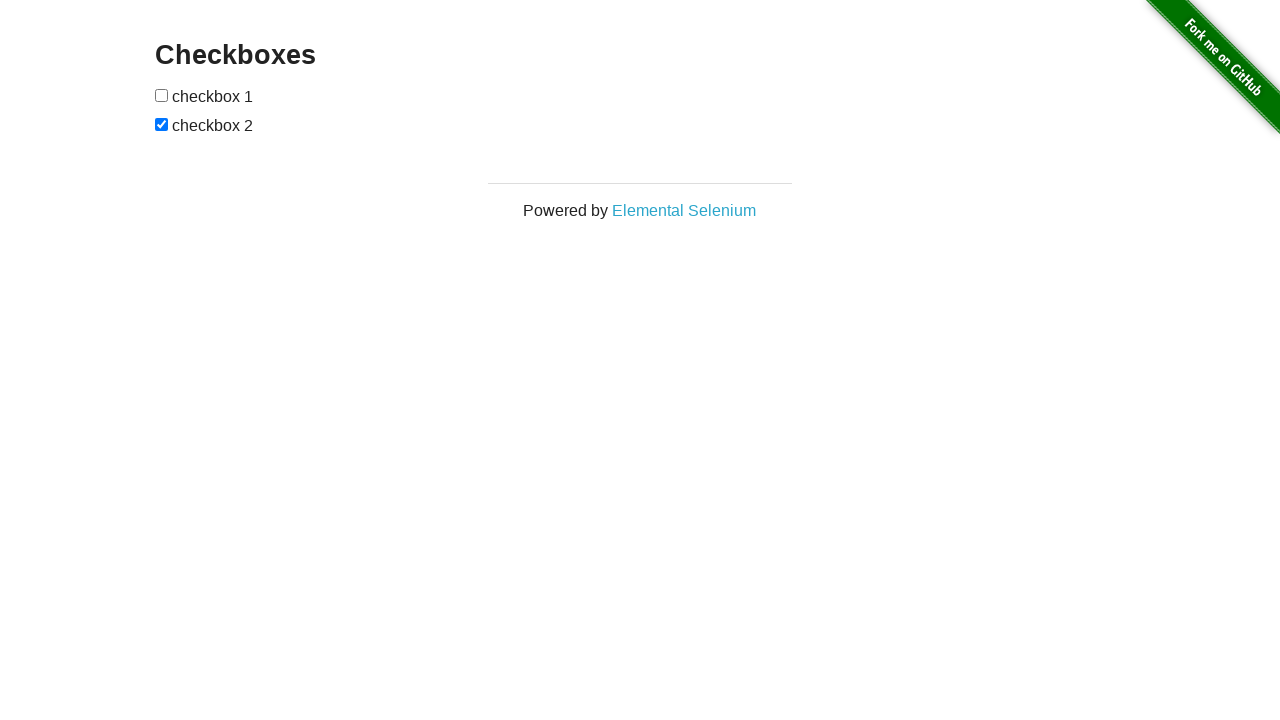

Located second checkbox element
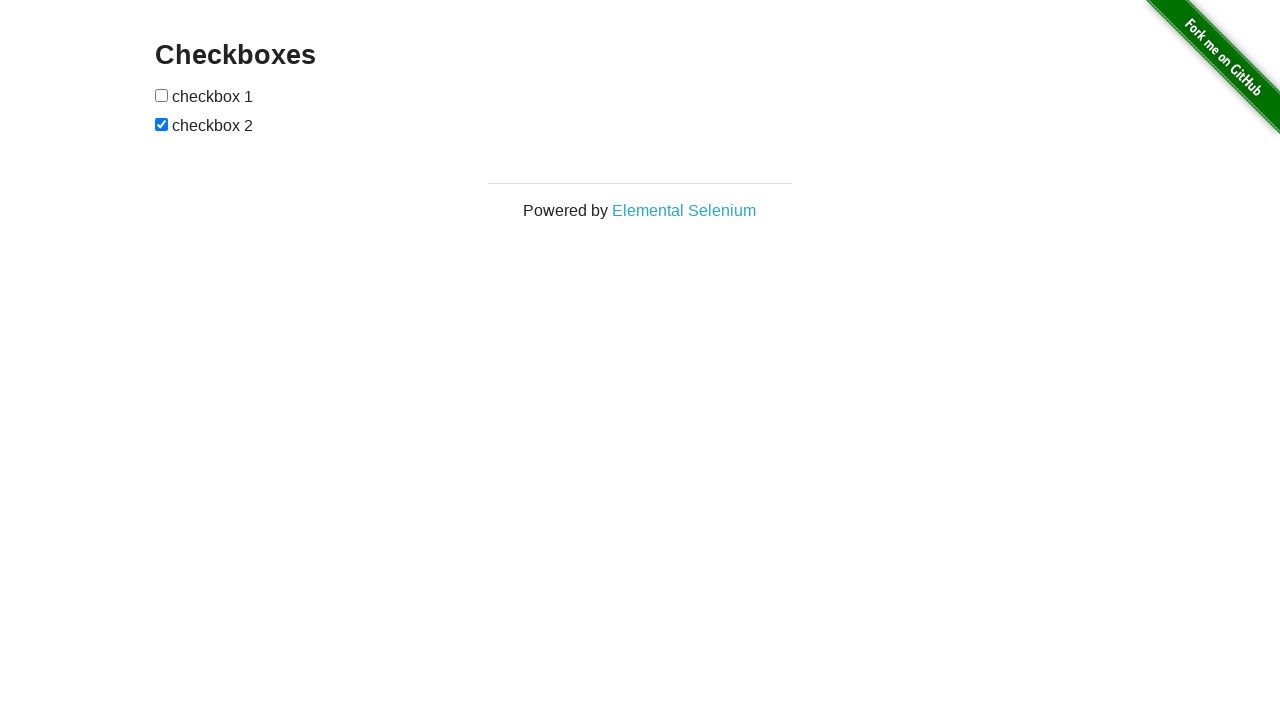

Checked first checkbox state
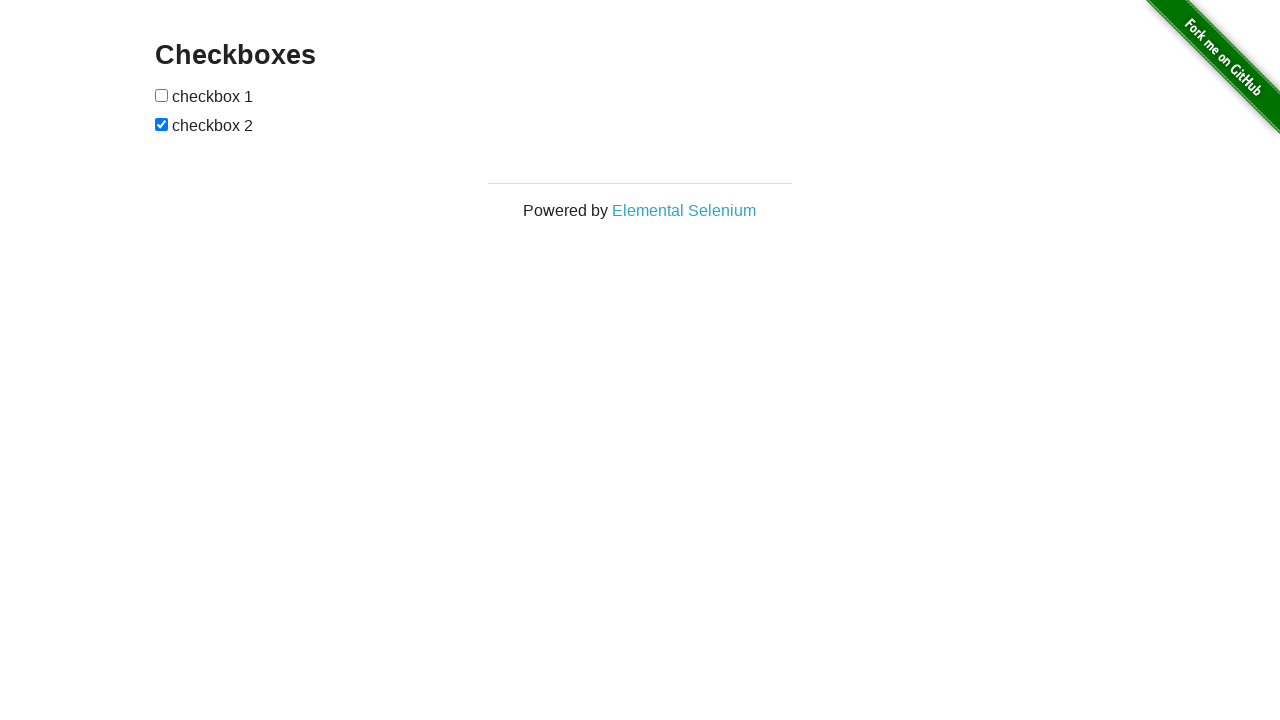

Clicked first checkbox to check it at (162, 95) on xpath=//input[1][@type='checkbox']
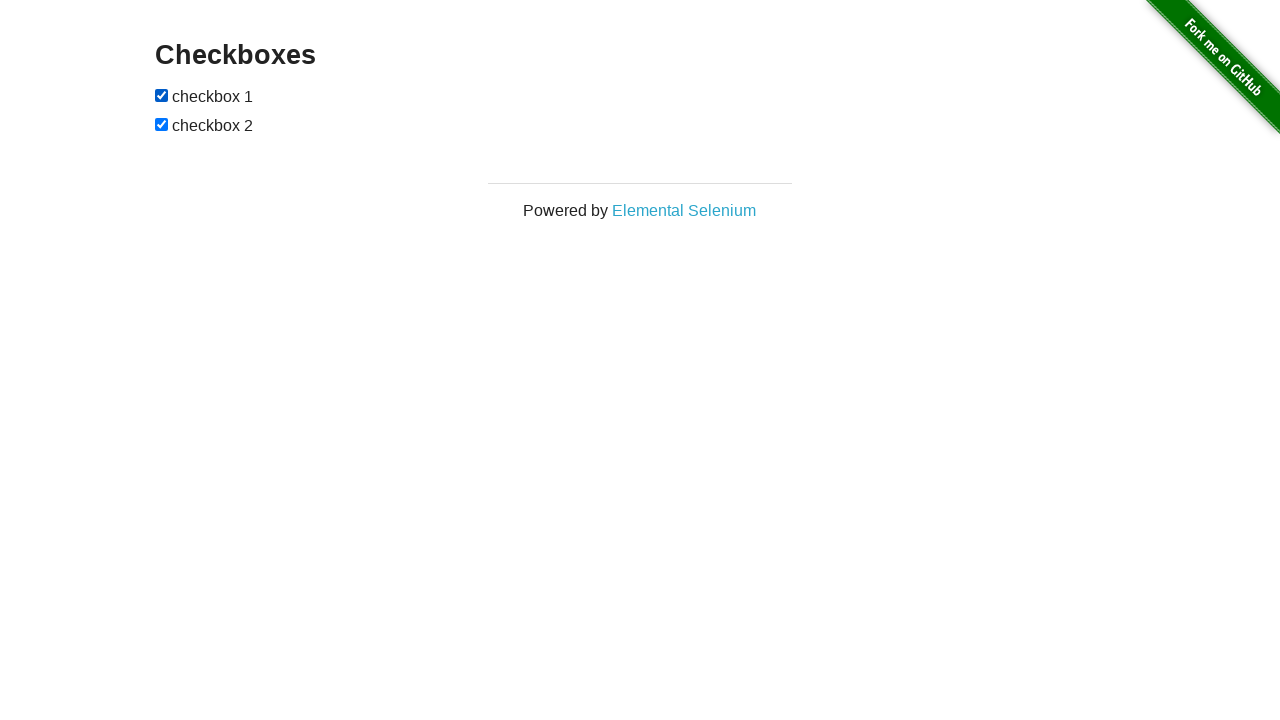

Checked second checkbox state
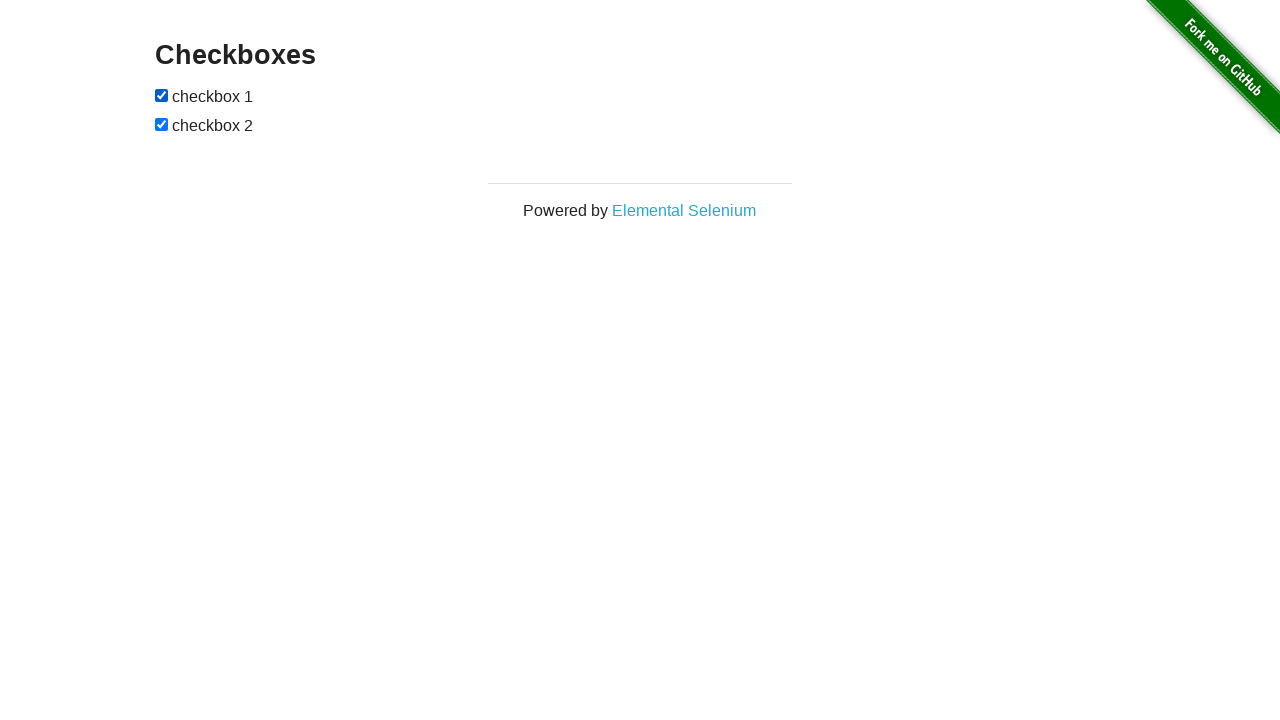

Clicked second checkbox to uncheck it at (162, 124) on xpath=//input[2][@type='checkbox']
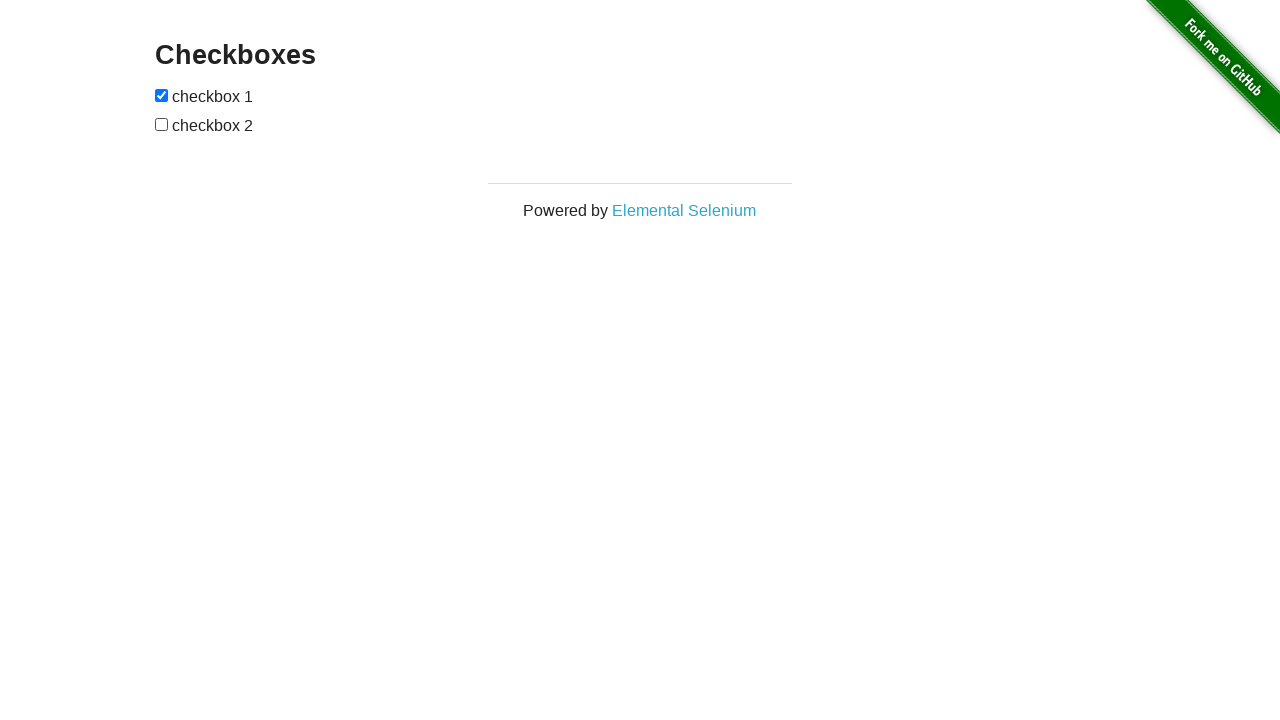

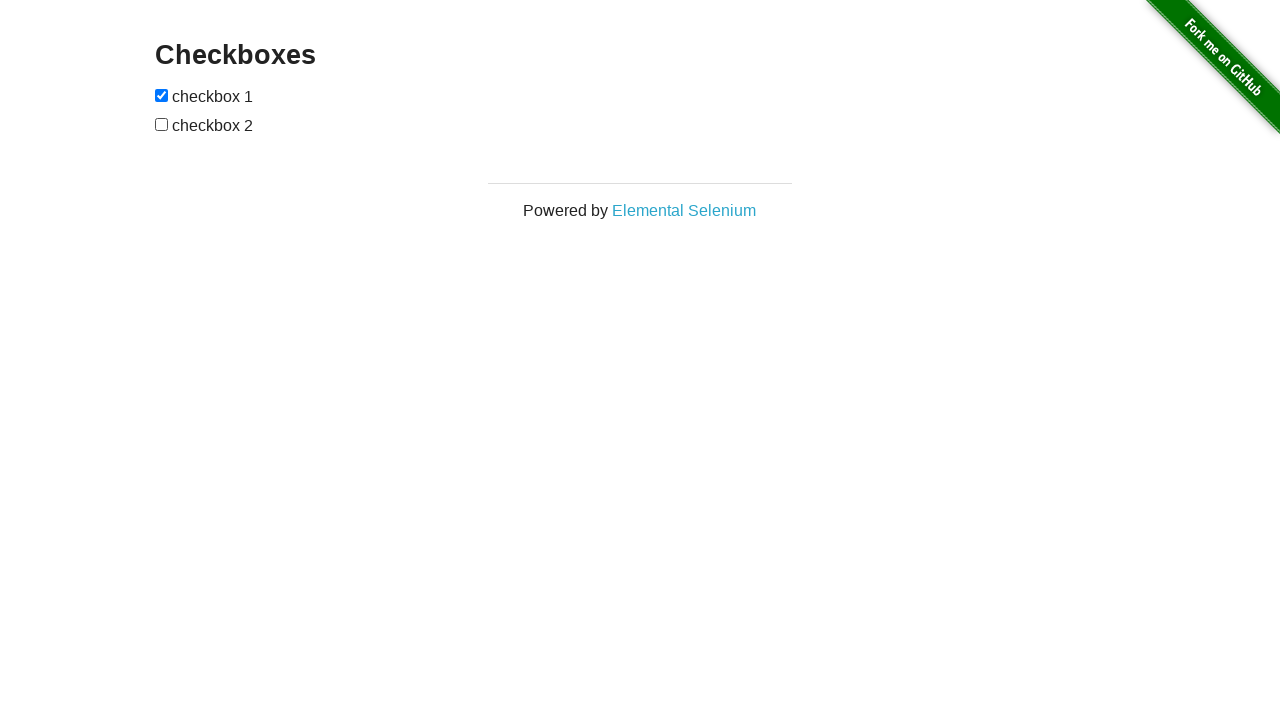